Tests displaying active items by clicking the Active filter link.

Starting URL: https://demo.playwright.dev/todomvc

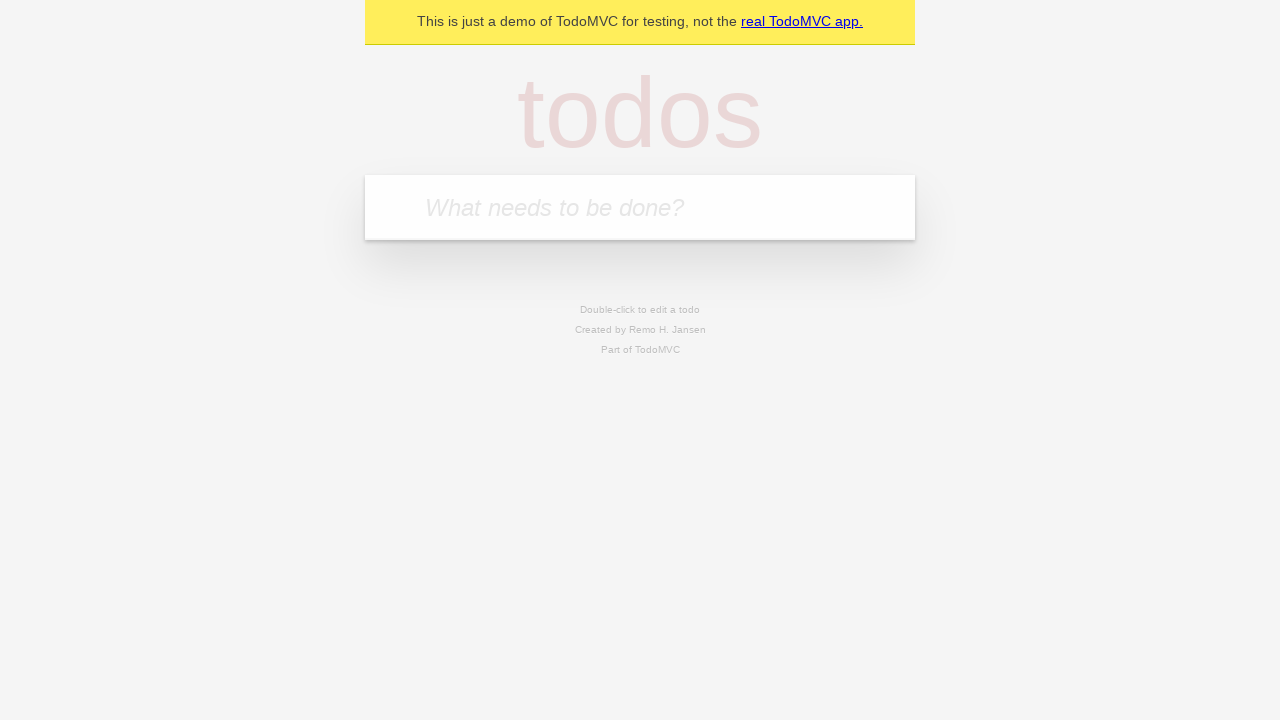

Filled todo input with 'buy some cheese' on internal:attr=[placeholder="What needs to be done?"i]
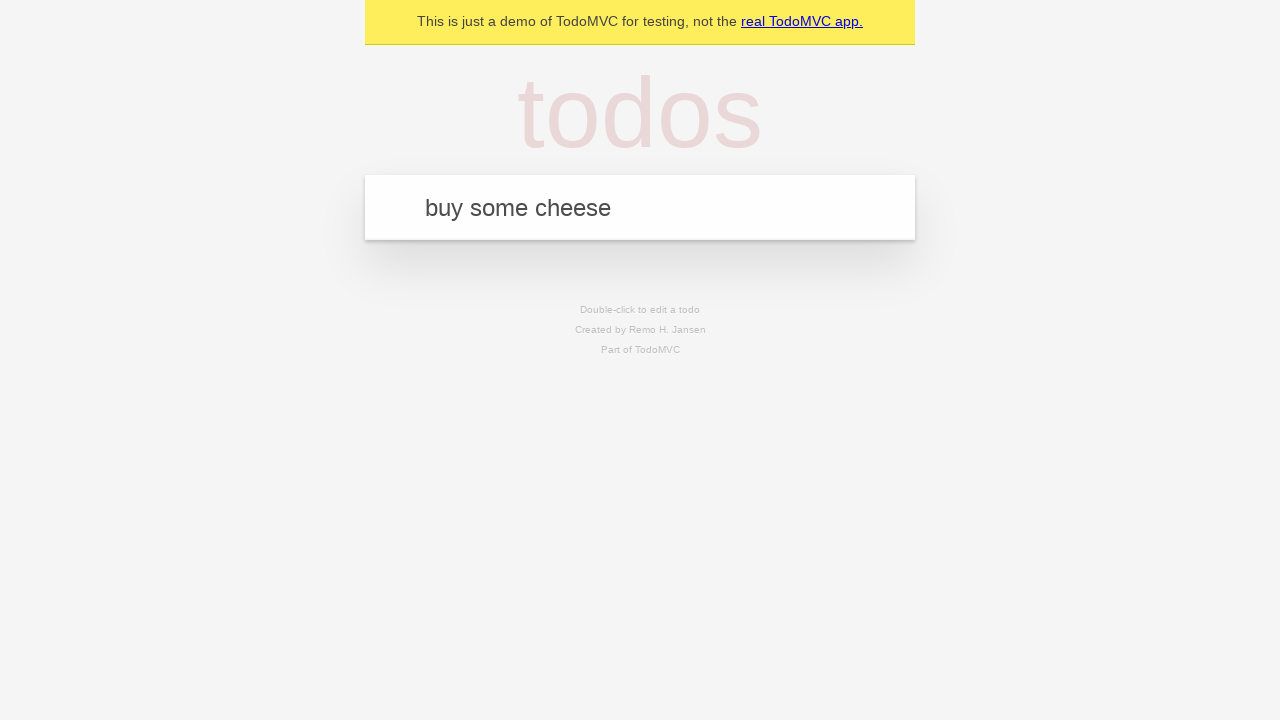

Pressed Enter to create first todo item on internal:attr=[placeholder="What needs to be done?"i]
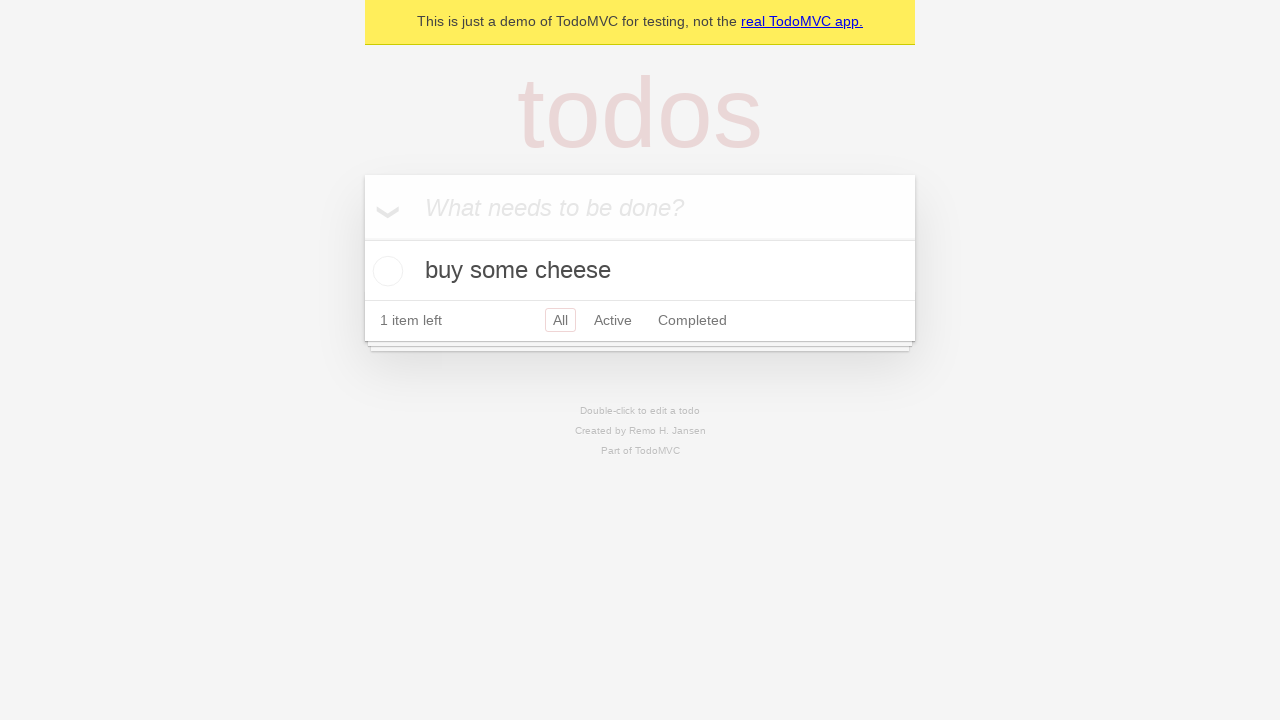

Filled todo input with 'feed the cat' on internal:attr=[placeholder="What needs to be done?"i]
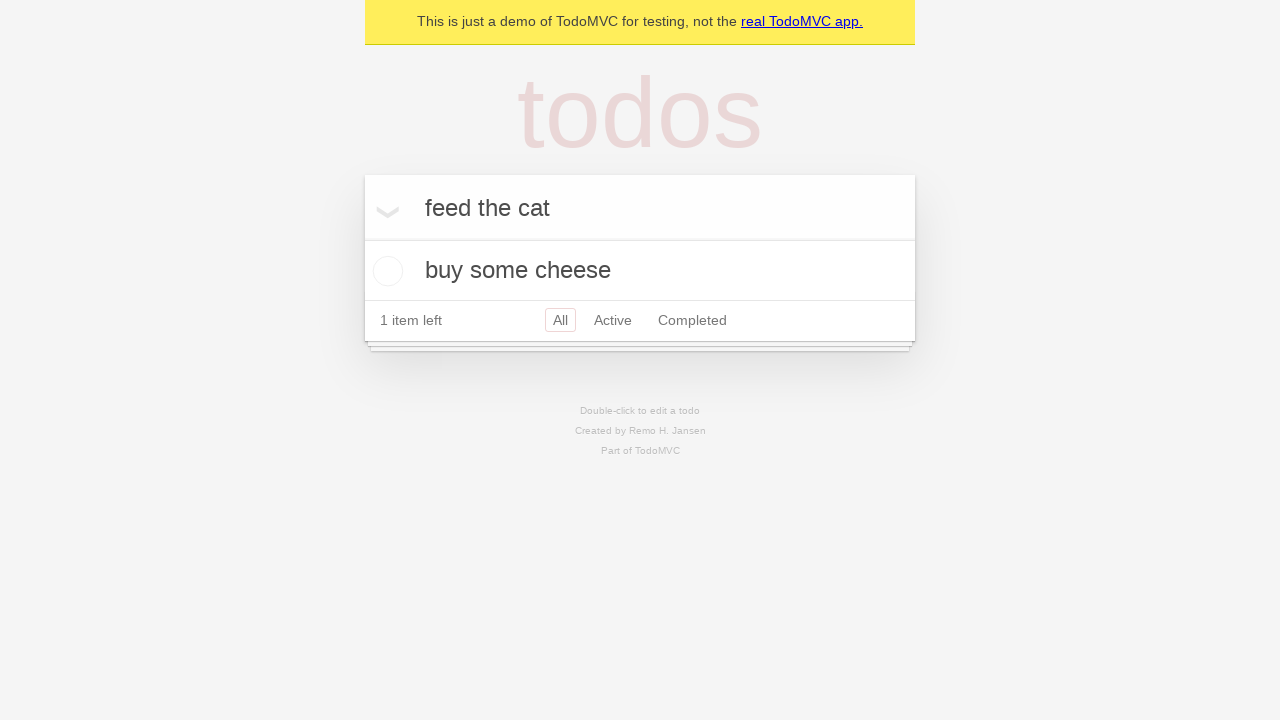

Pressed Enter to create second todo item on internal:attr=[placeholder="What needs to be done?"i]
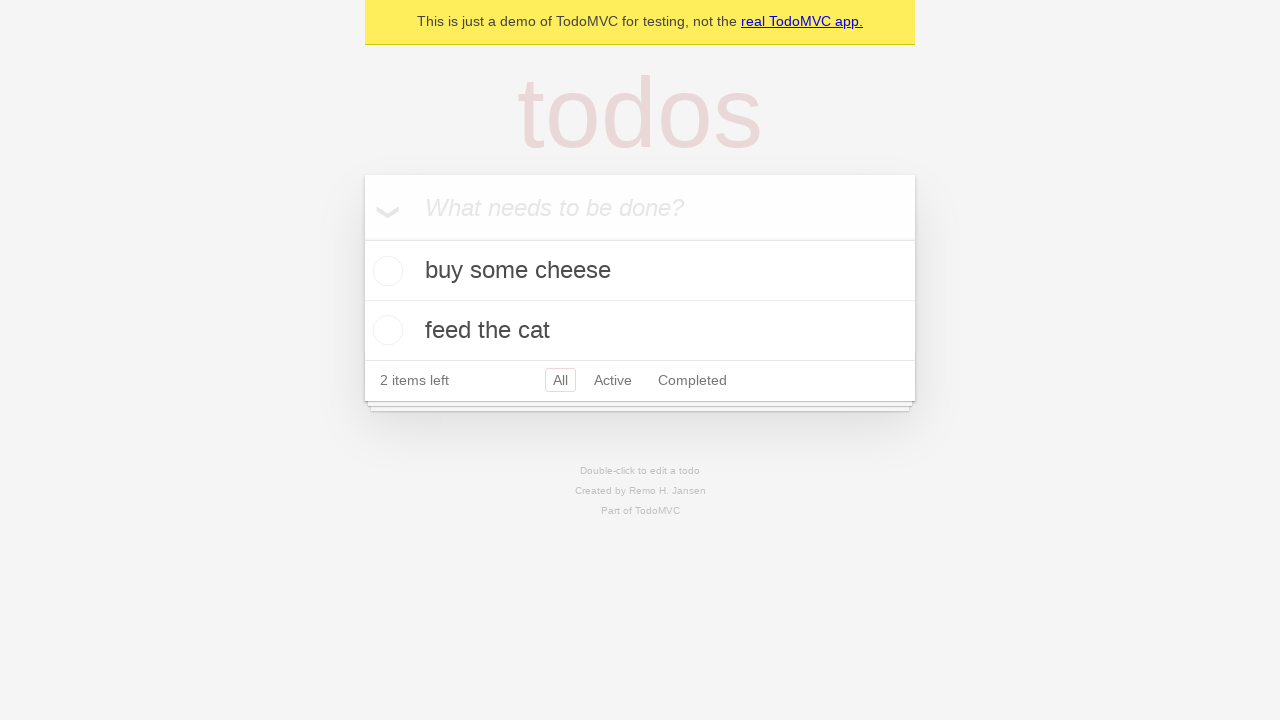

Filled todo input with 'book a doctors appointment' on internal:attr=[placeholder="What needs to be done?"i]
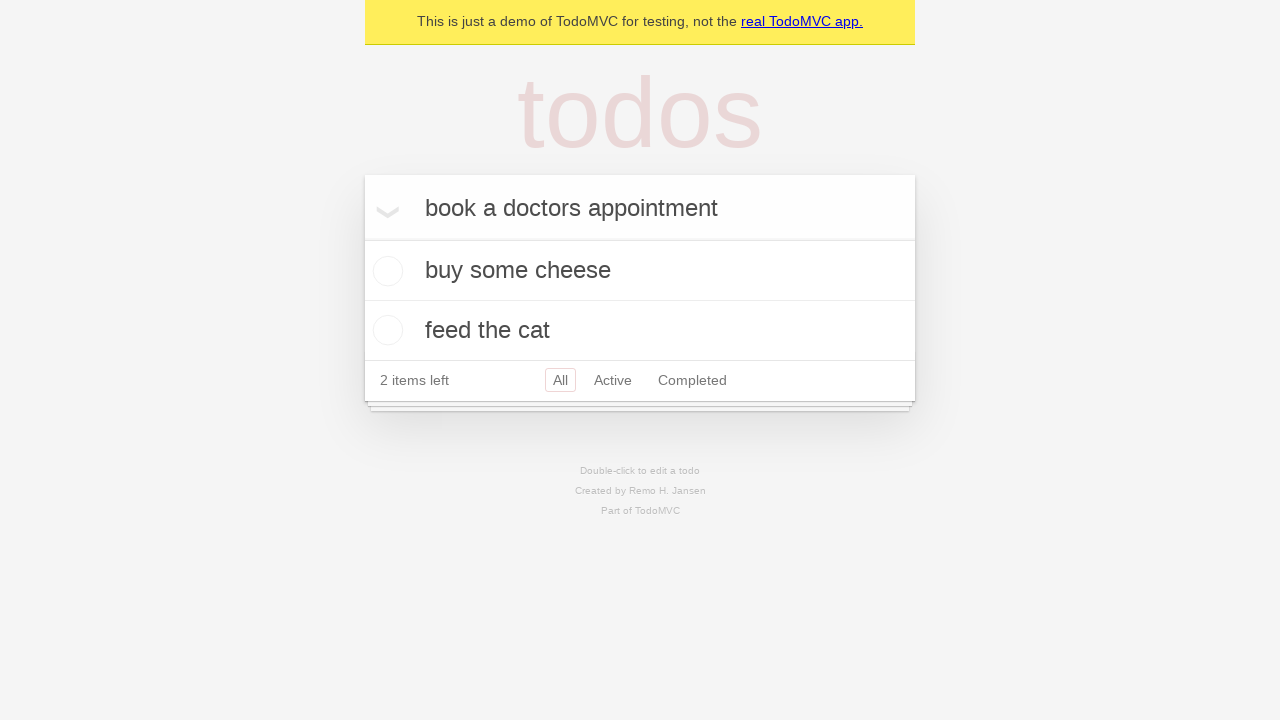

Pressed Enter to create third todo item on internal:attr=[placeholder="What needs to be done?"i]
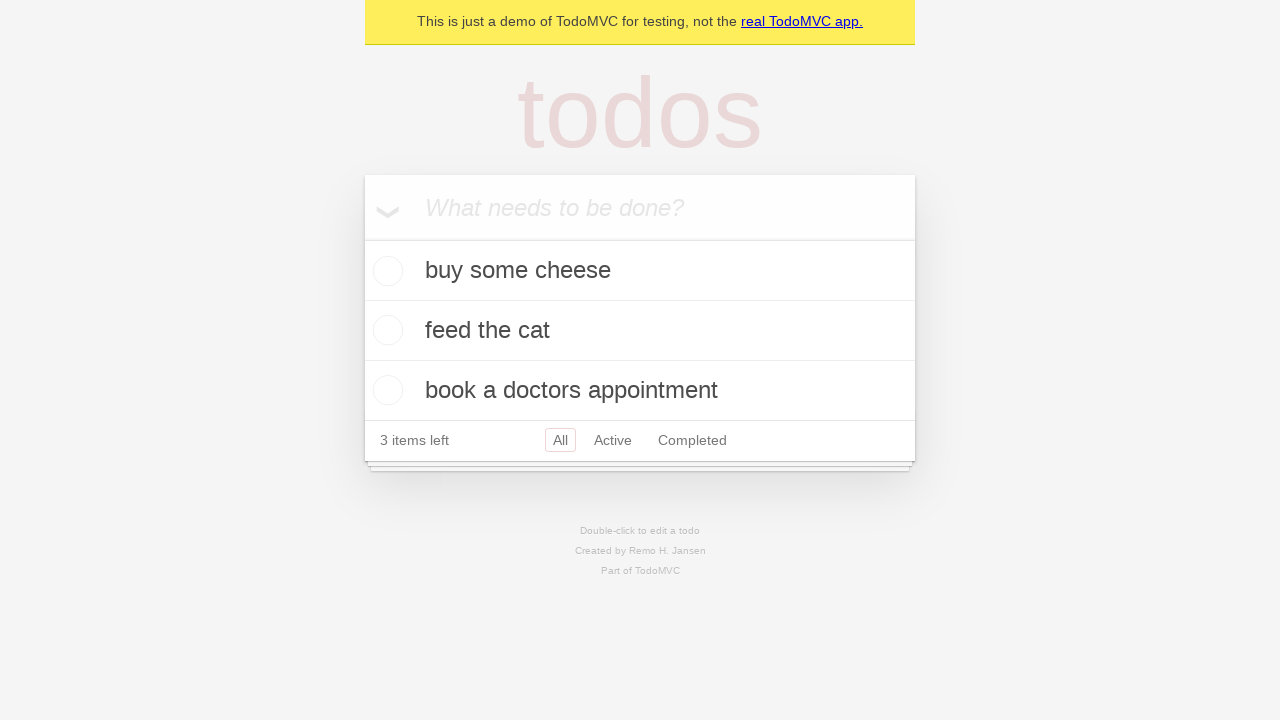

Checked the second todo item checkbox at (385, 330) on internal:testid=[data-testid="todo-item"s] >> nth=1 >> internal:role=checkbox
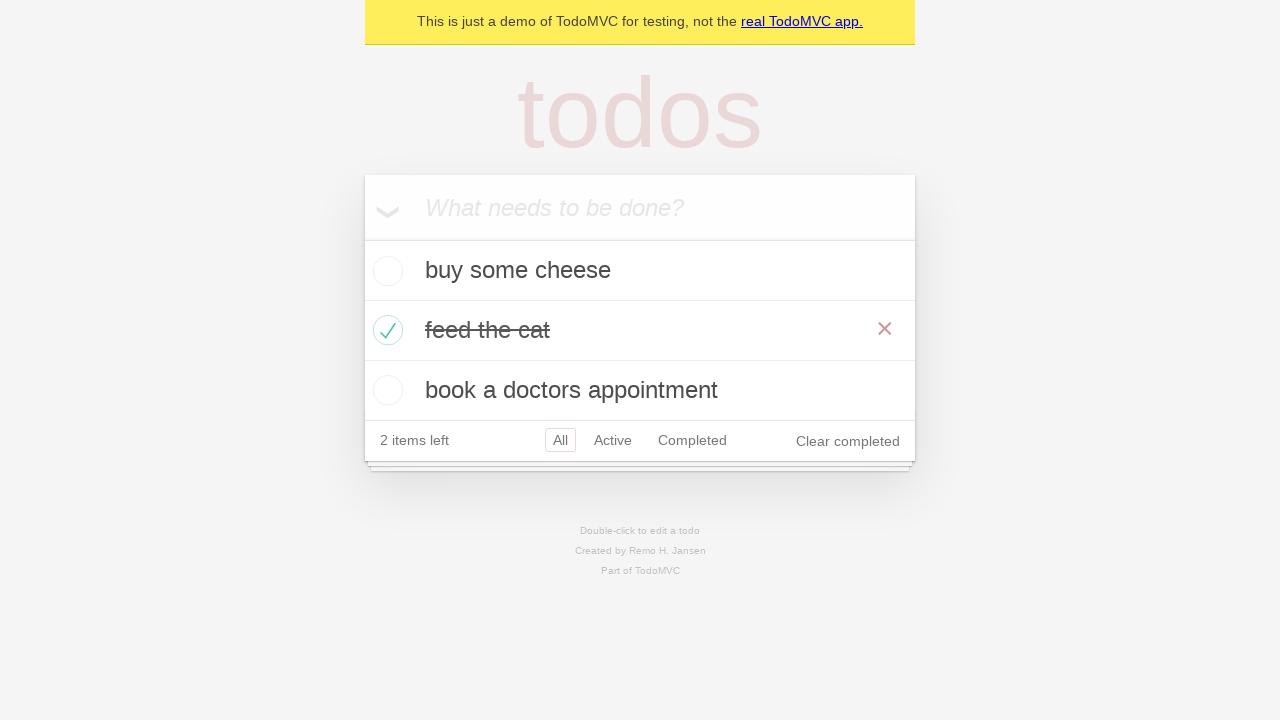

Clicked Active filter link to display active items at (613, 440) on internal:role=link[name="Active"i]
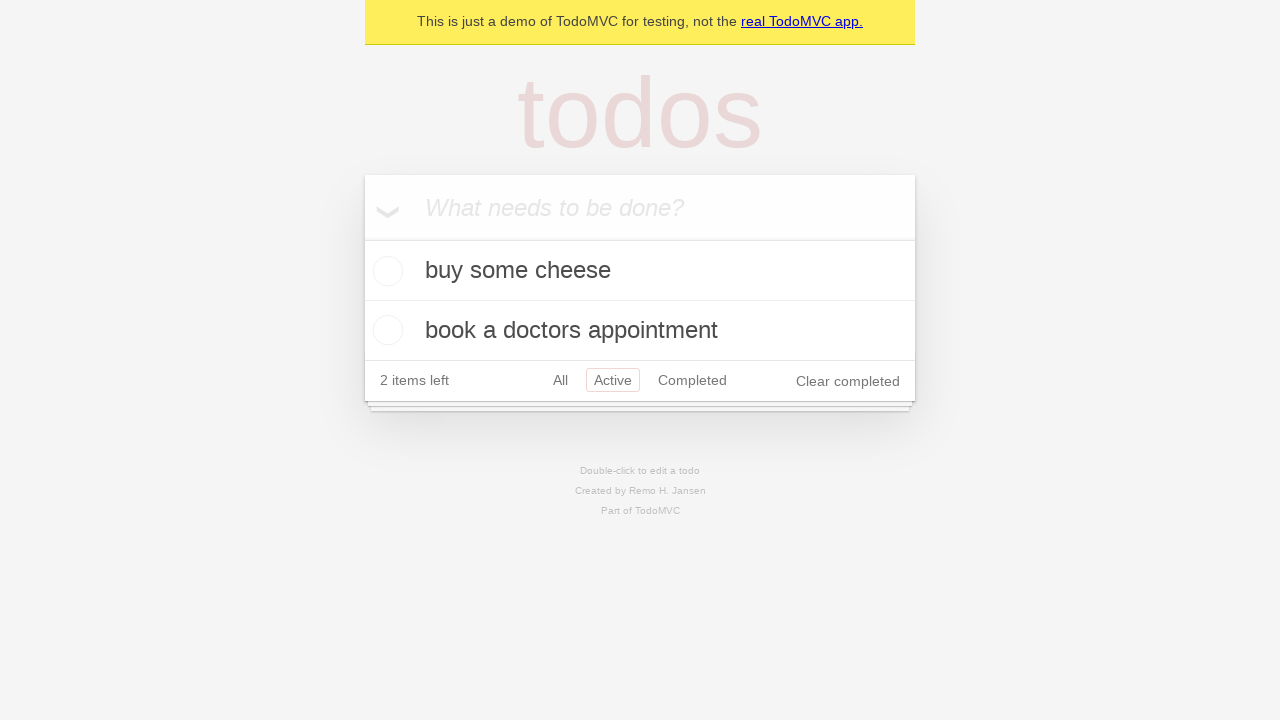

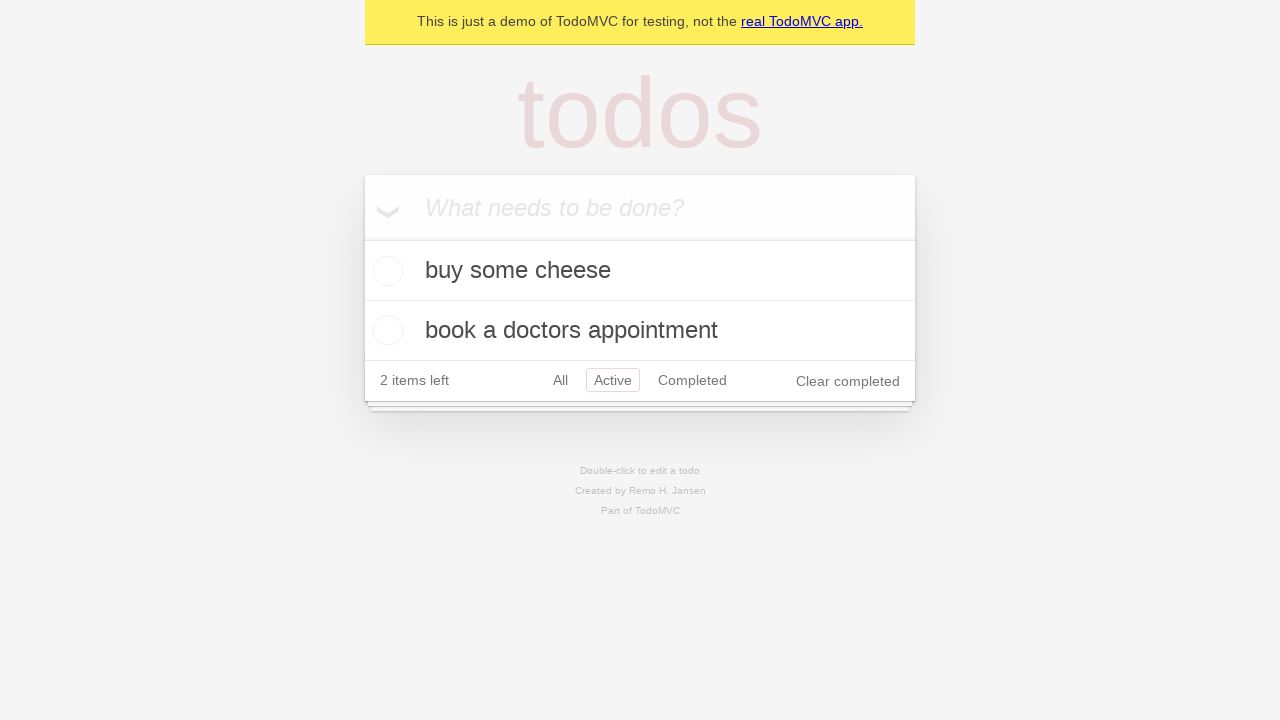